Tests a form submission on an Angular practice page by filling out various form fields including text inputs, checkbox, dropdown, radio button, and date picker

Starting URL: https://rahulshettyacademy.com/angularpractice/

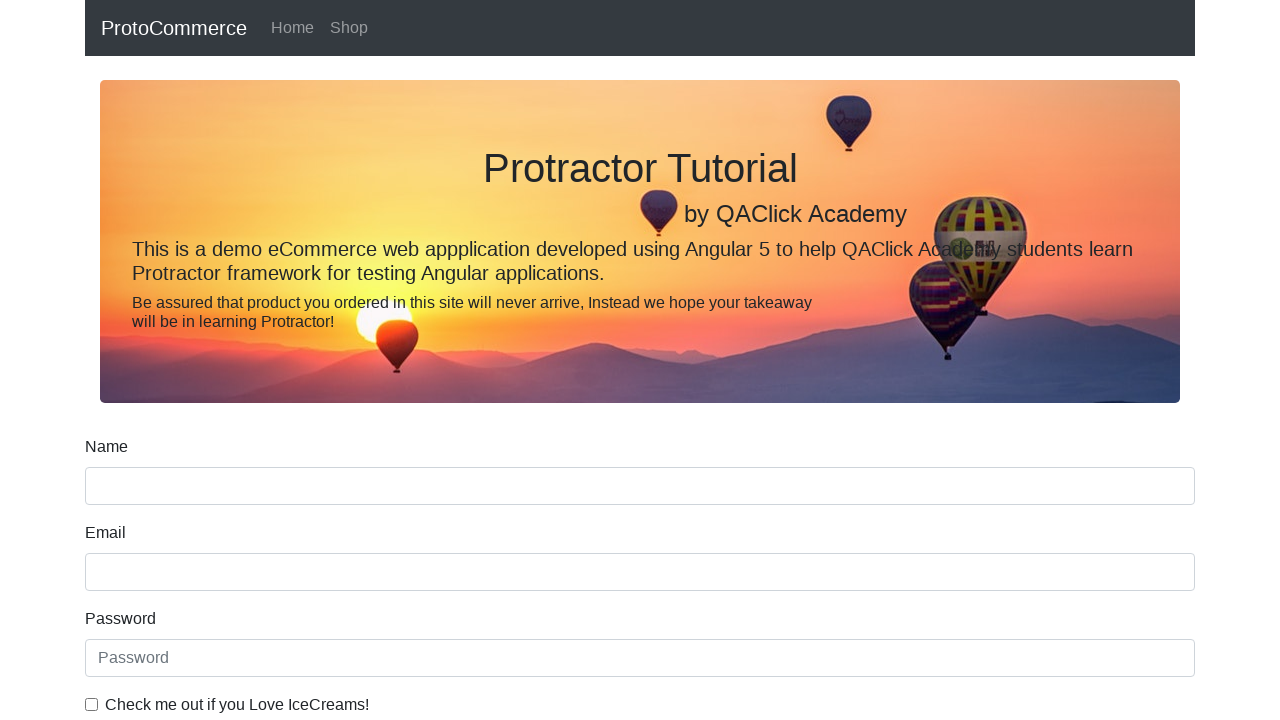

Filled name field with 'John Smith' on input[name='name']
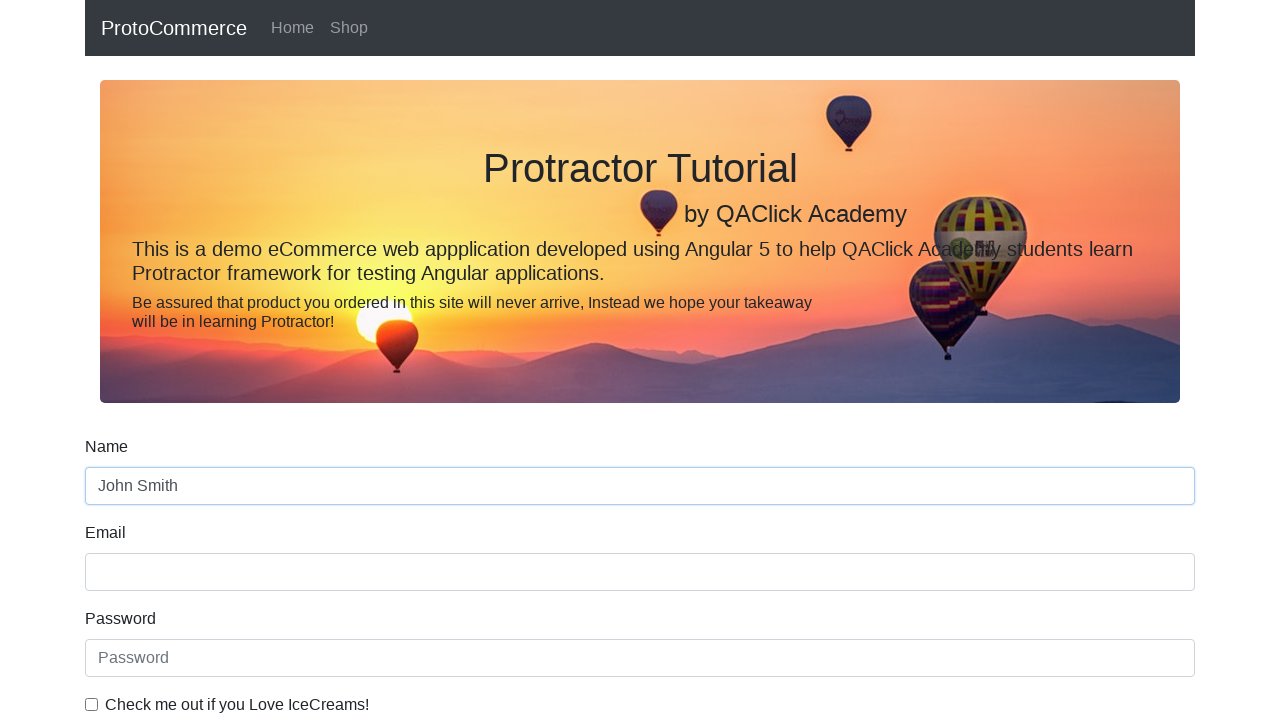

Filled email field with 'john.smith@example.com' on input[name='email']
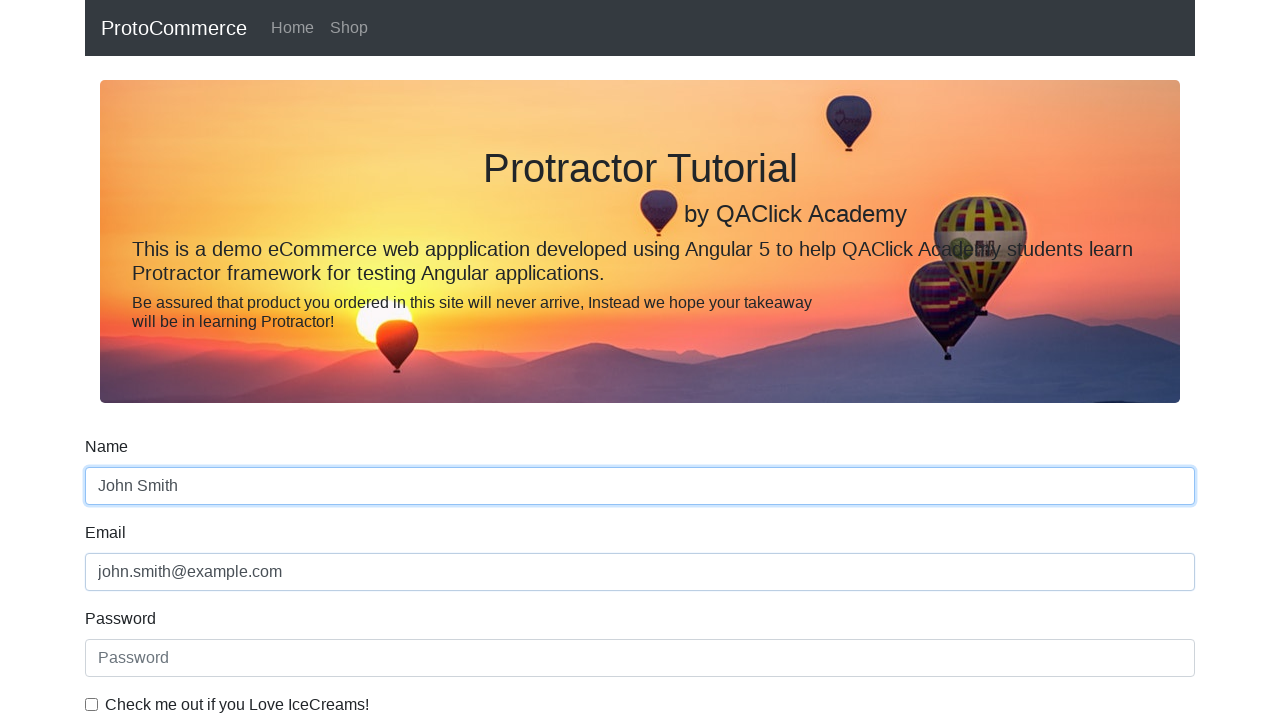

Filled password field with 'SecurePass123' on #exampleInputPassword1
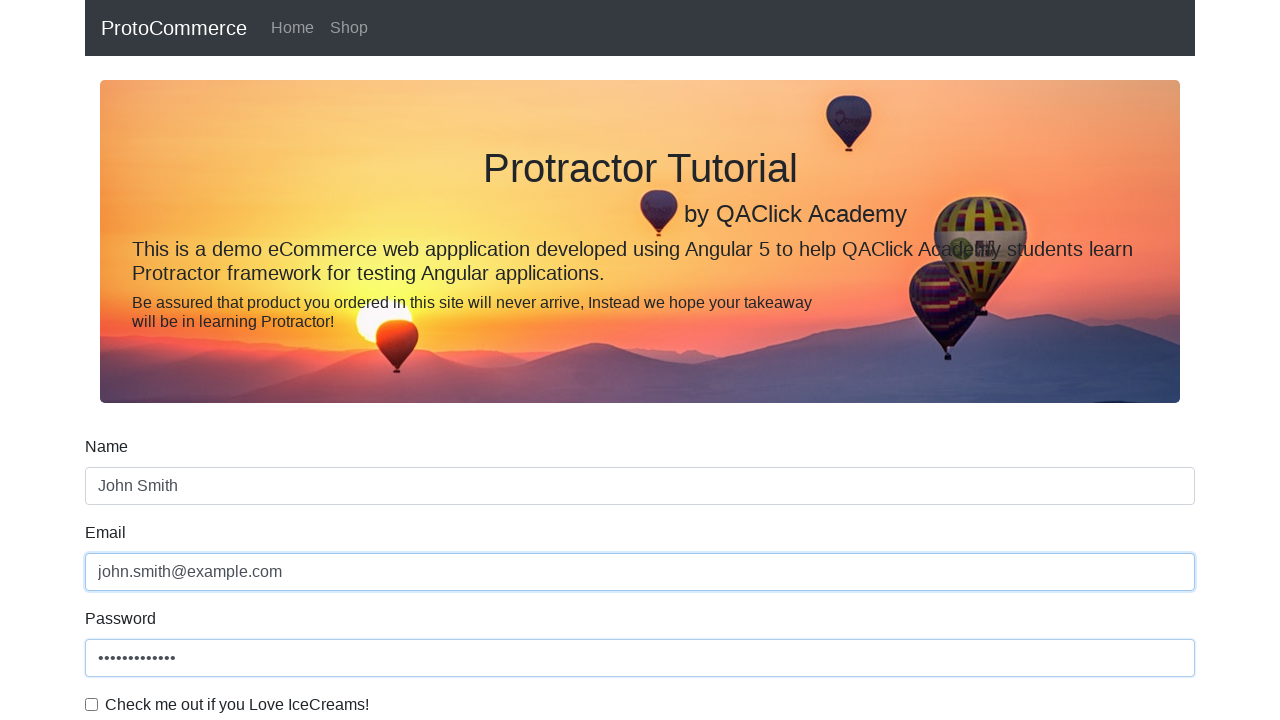

Clicked checkbox to agree to terms at (92, 704) on #exampleCheck1
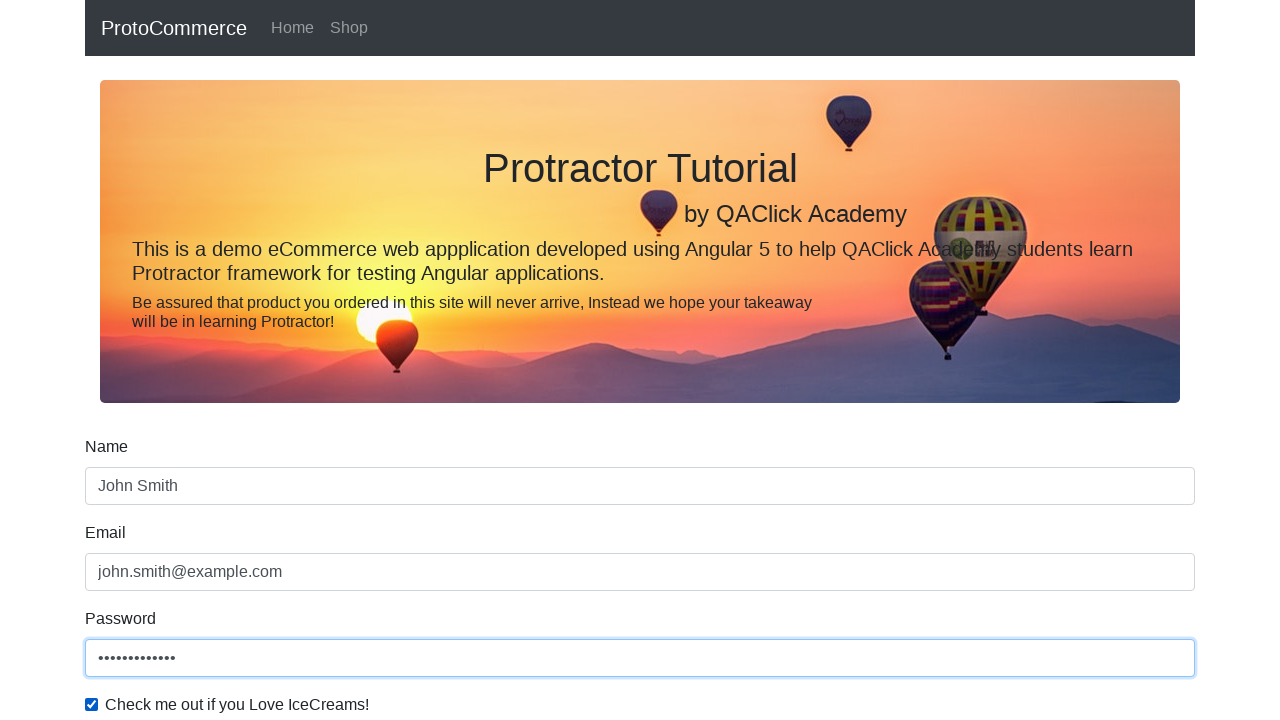

Selected second option from dropdown menu on select#exampleFormControlSelect1
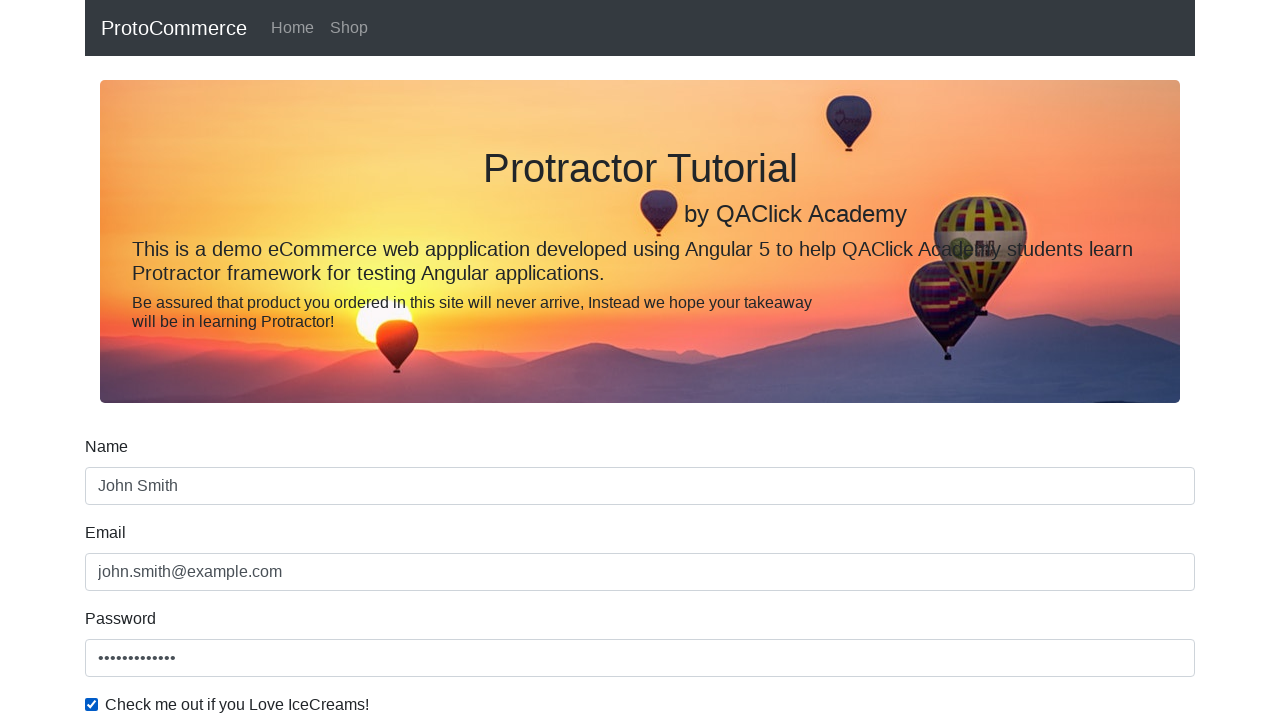

Selected 'Student' radio button at (238, 360) on #inlineRadio1
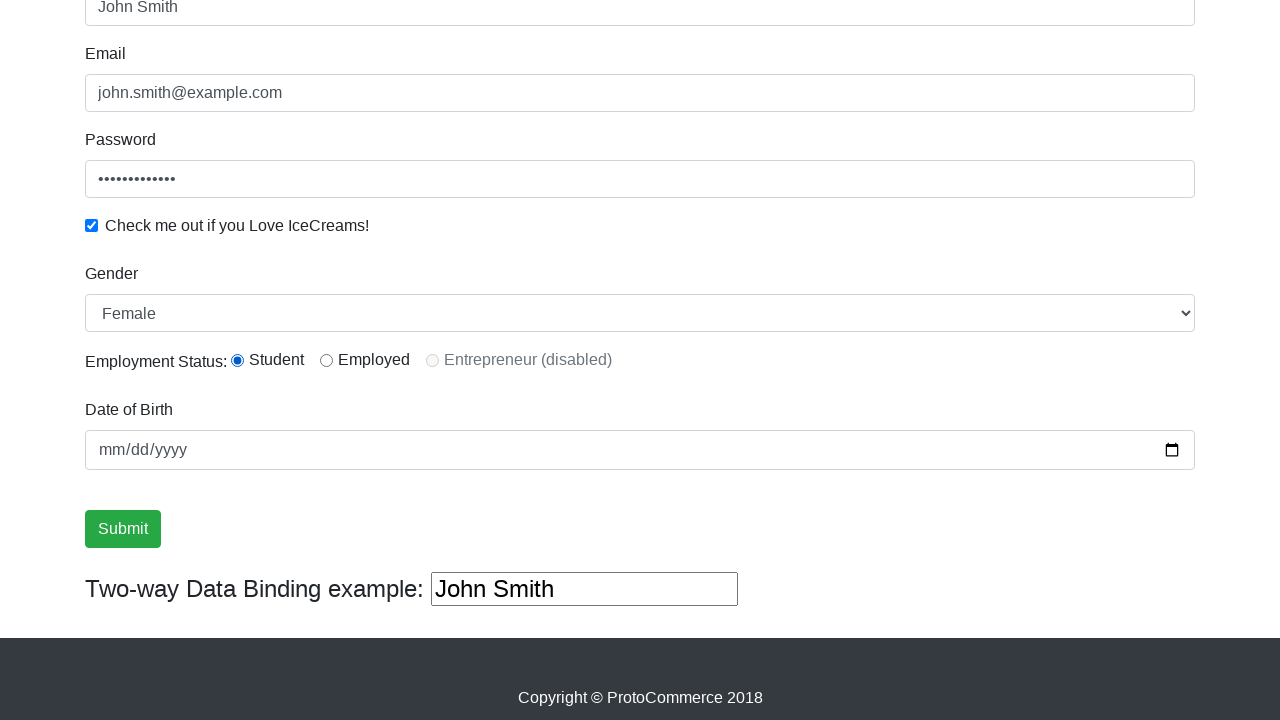

Clicked on date picker field at (640, 450) on input[name='bday']
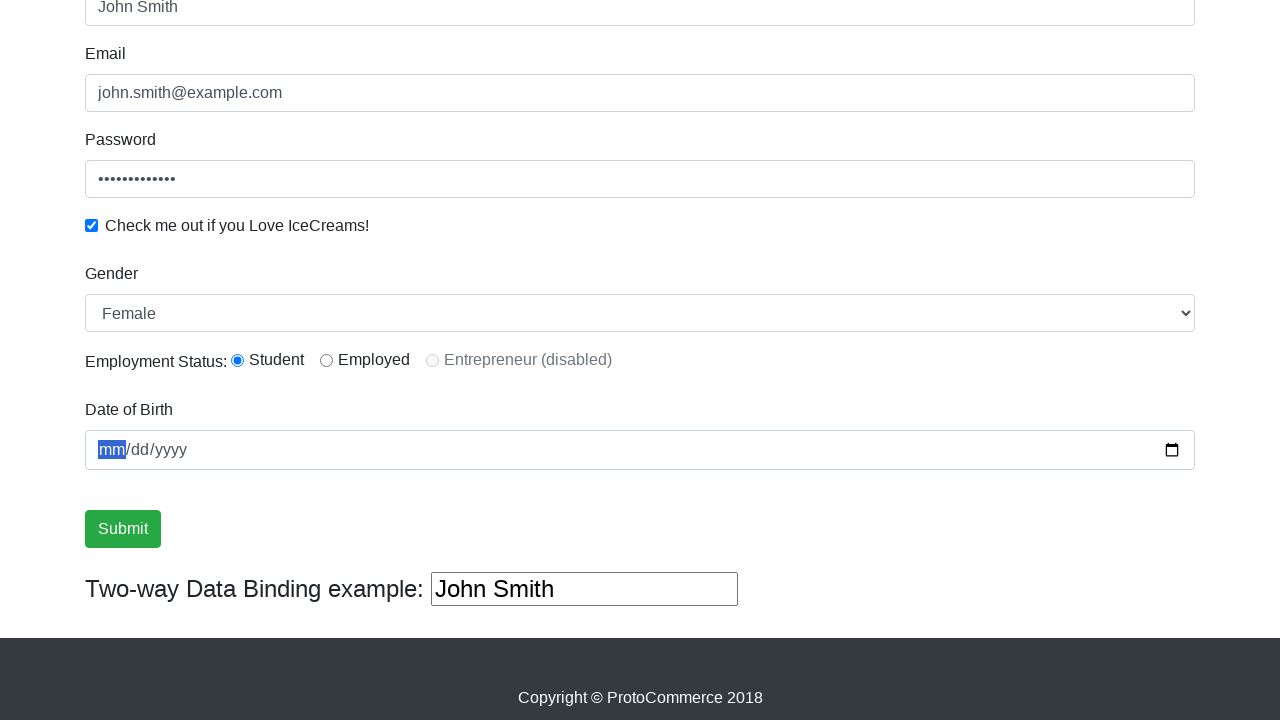

Entered date '2000-05-15' in date field on input[type='date']
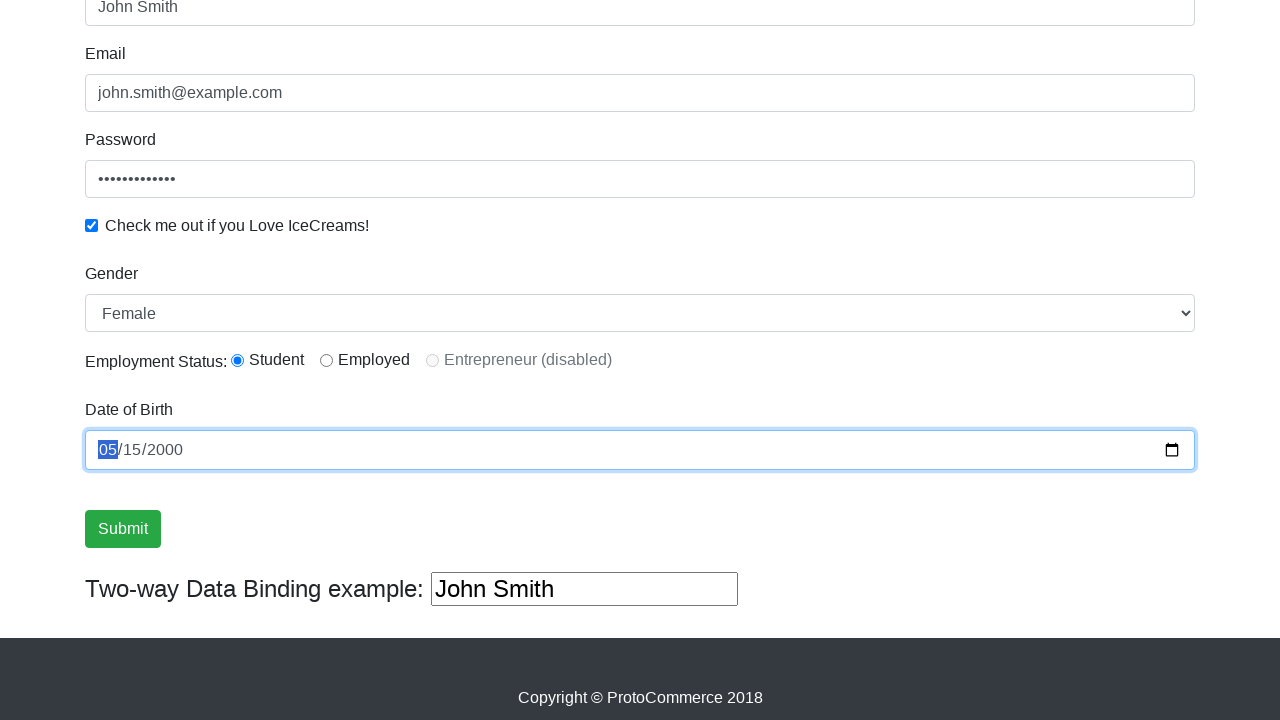

Clicked submit button to submit the form at (123, 529) on .btn.btn-success
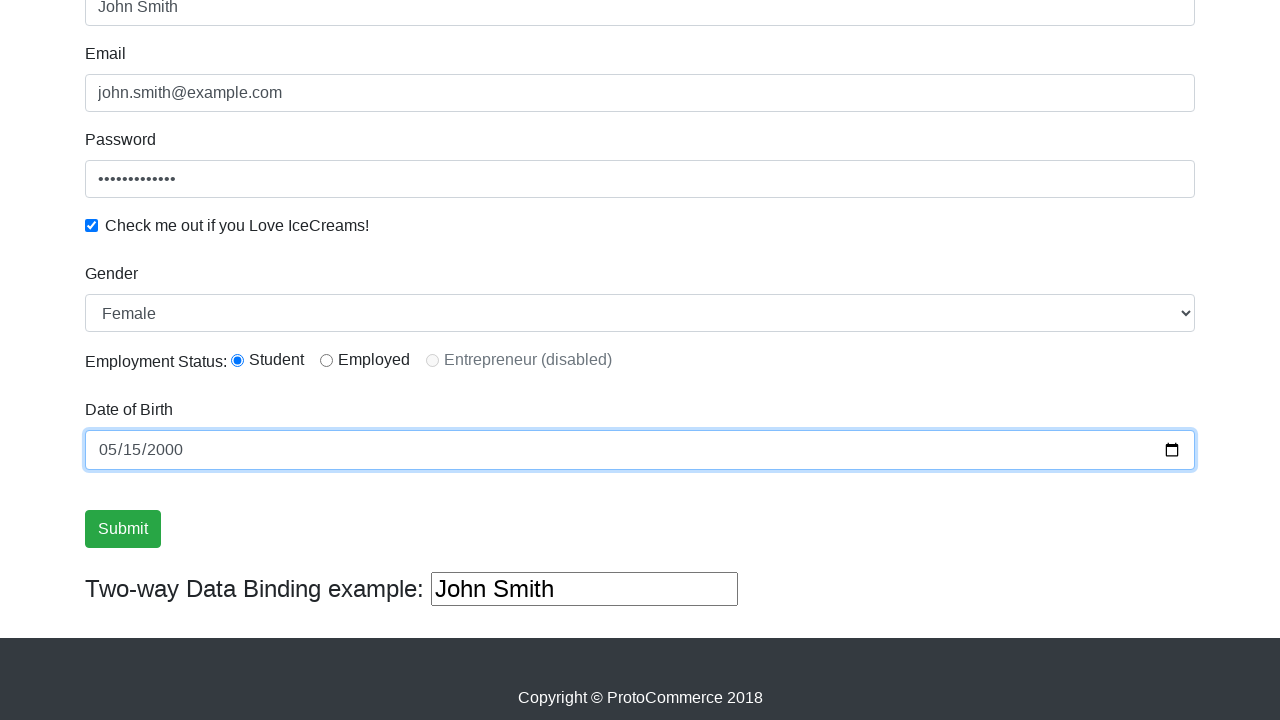

Form submission successful - success message appeared
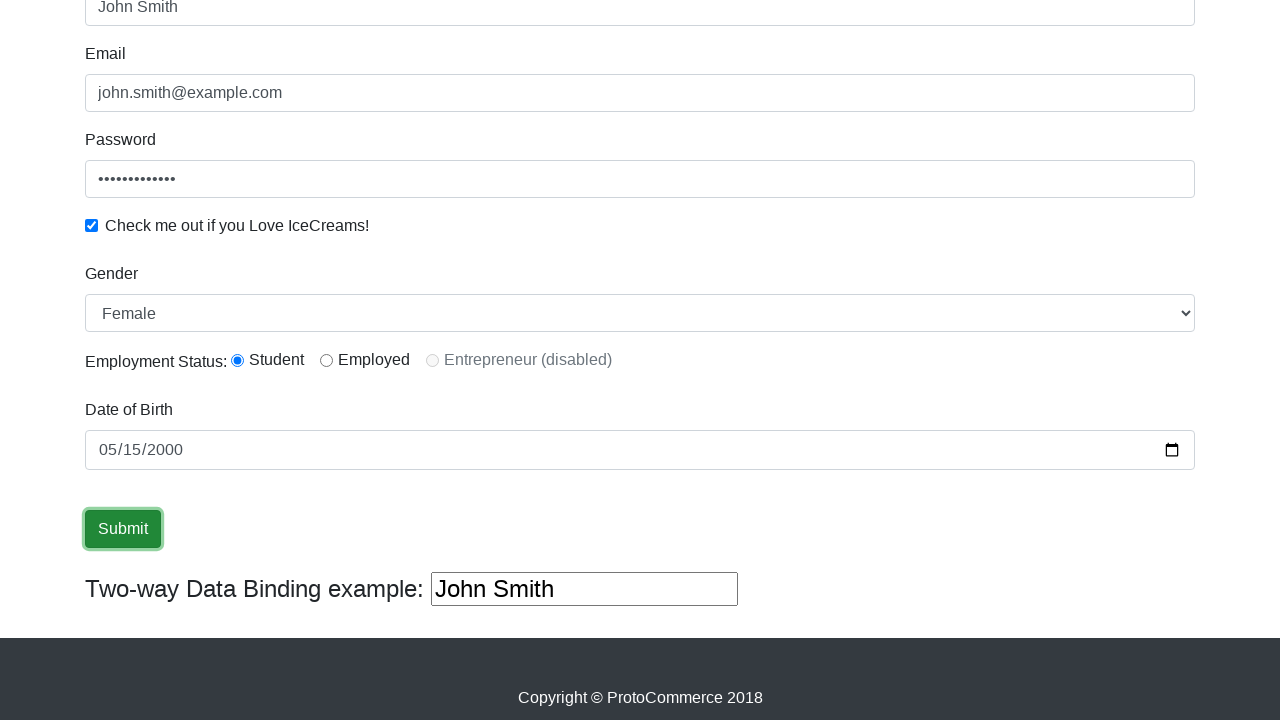

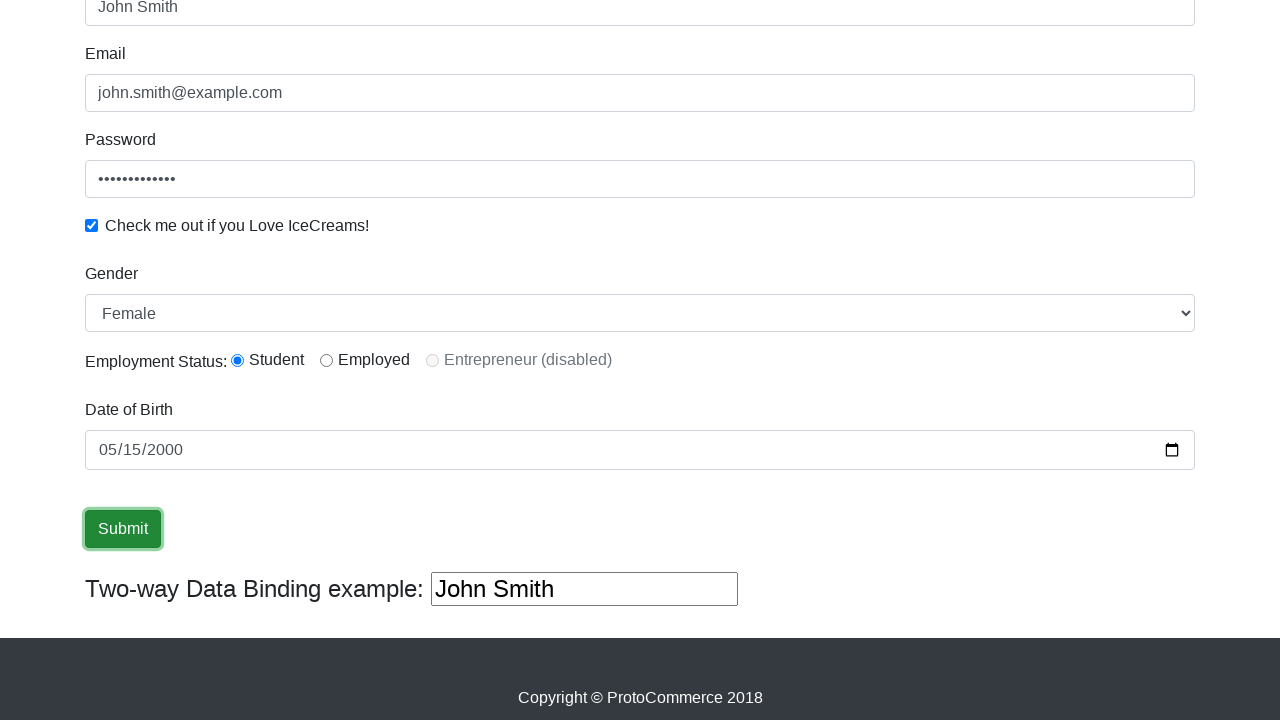